Tests drag and drop functionality by dragging an image element and dropping it into a target box

Starting URL: https://formy-project.herokuapp.com/dragdrop

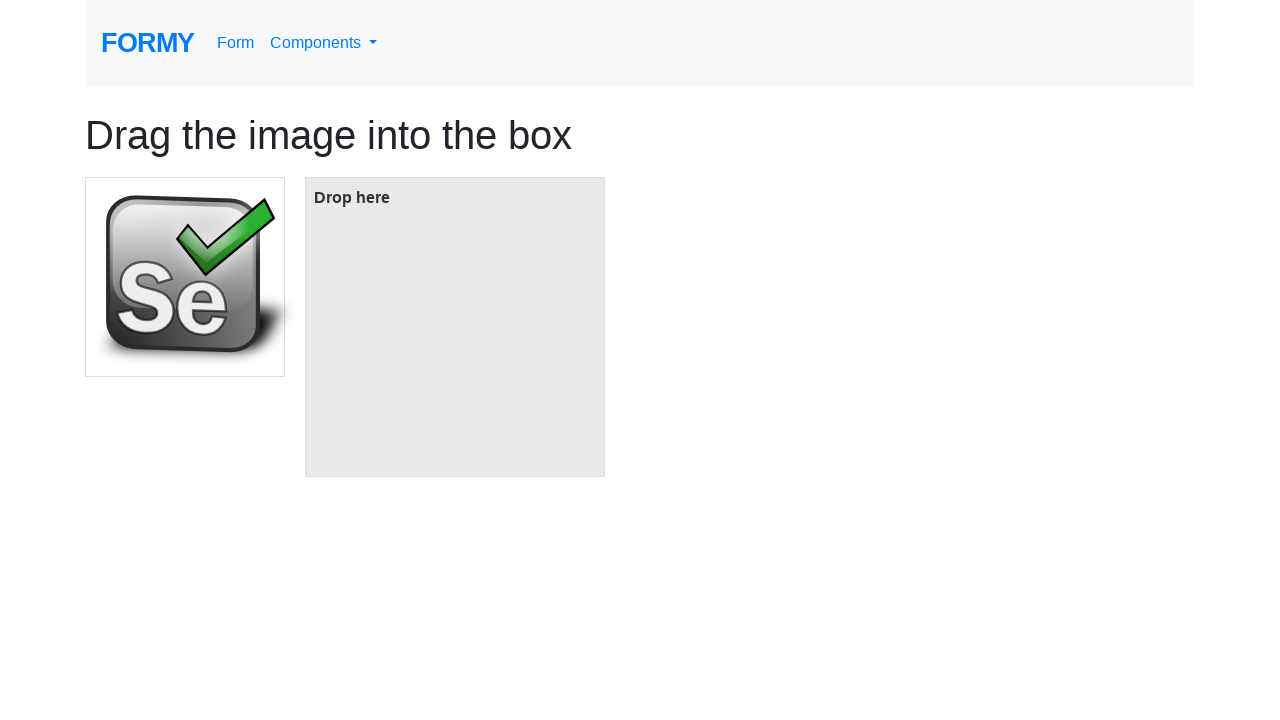

Located the image element to drag
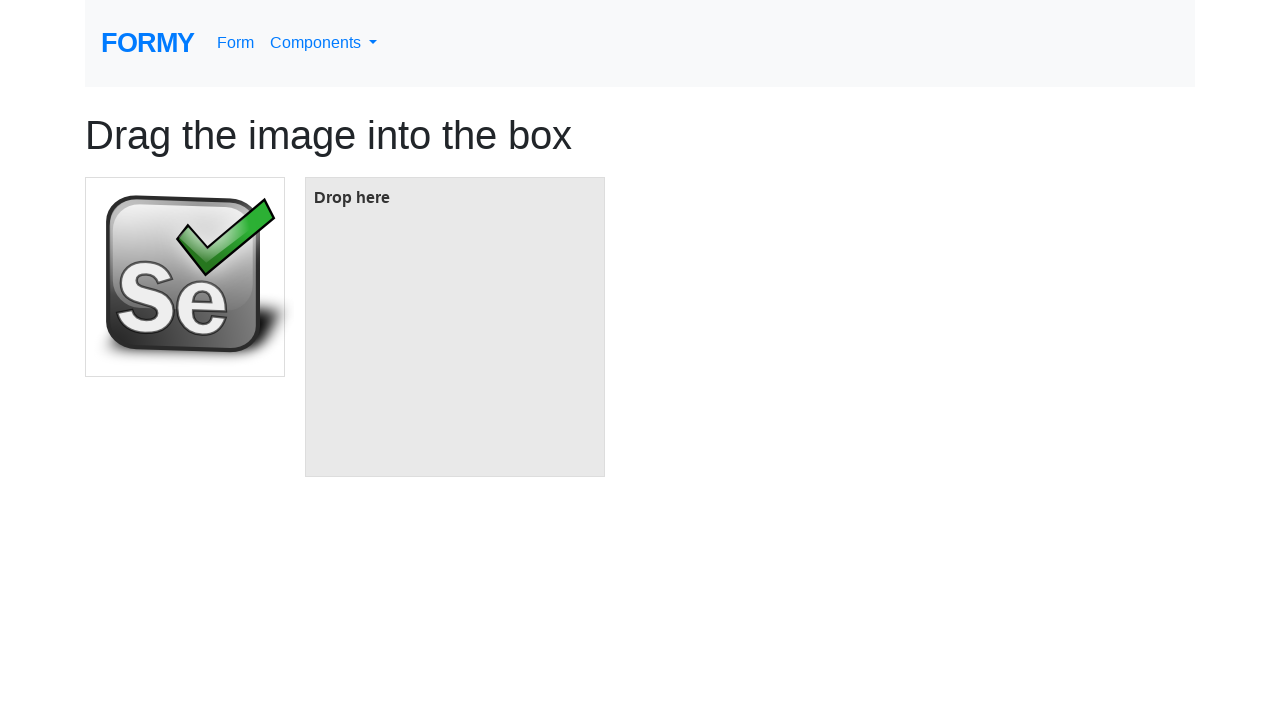

Located the target box element
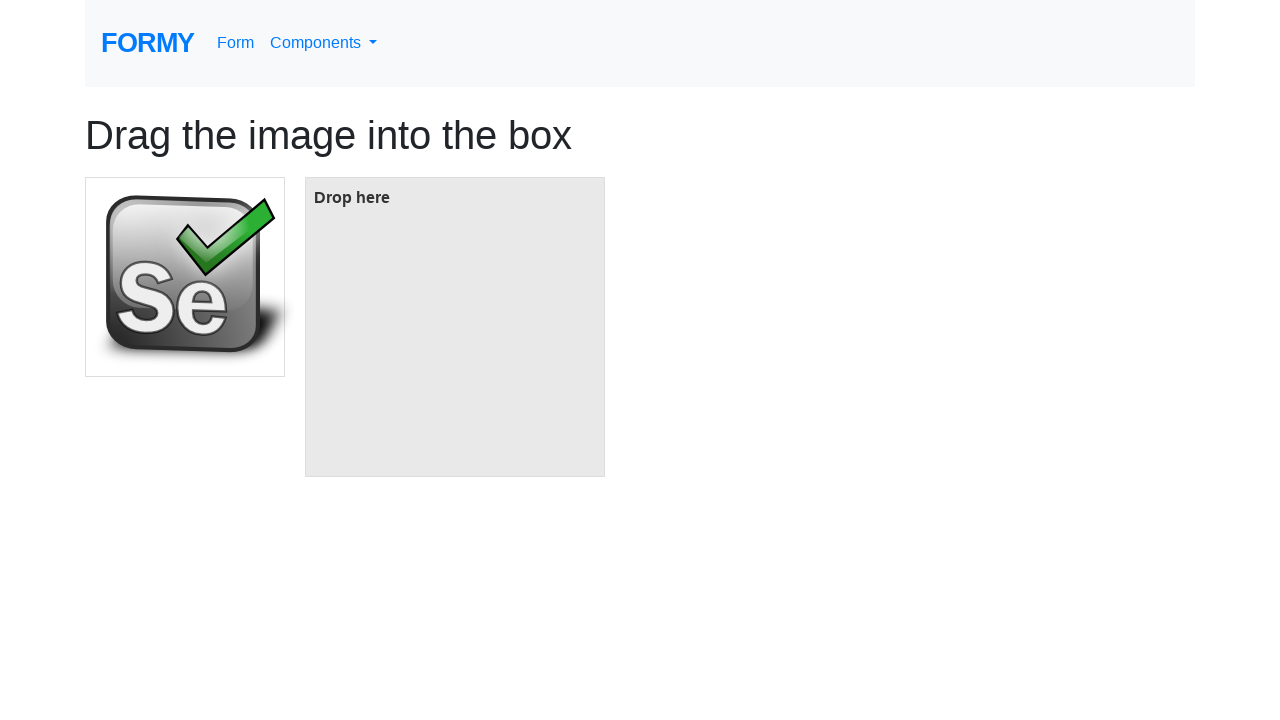

Dragged image element and dropped it into target box at (455, 327)
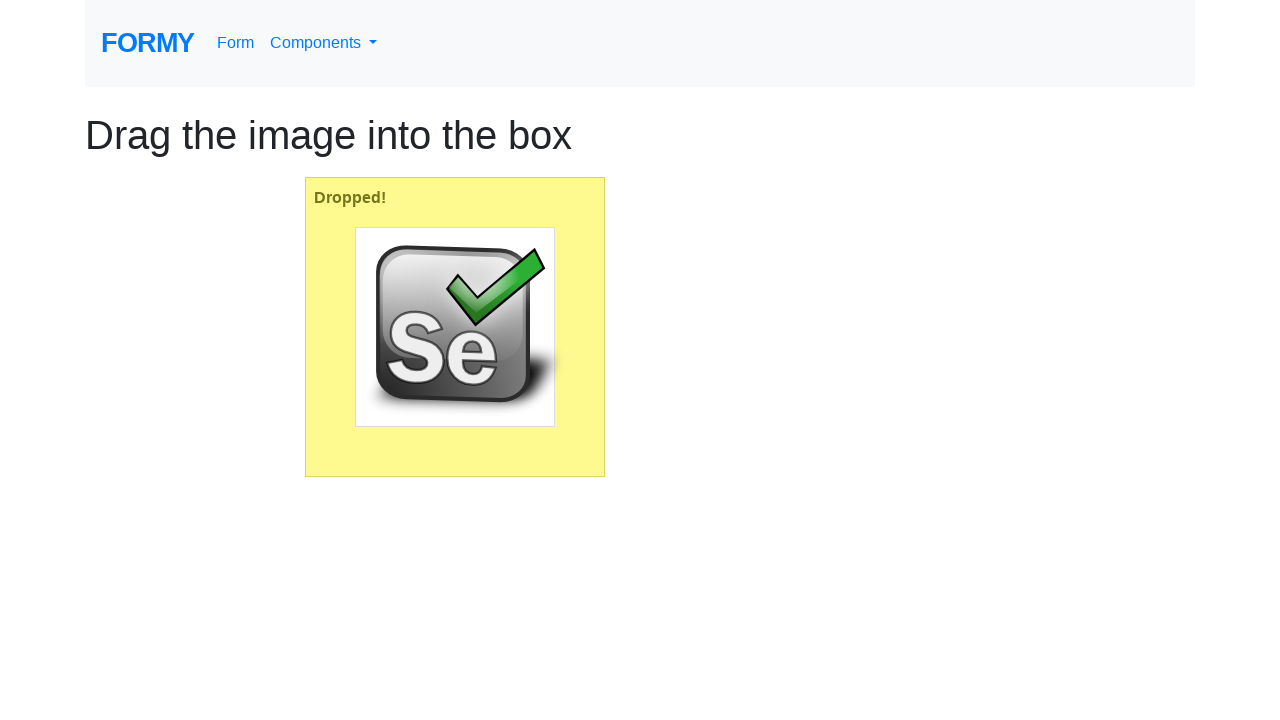

Waited 500ms for drag and drop animation to complete
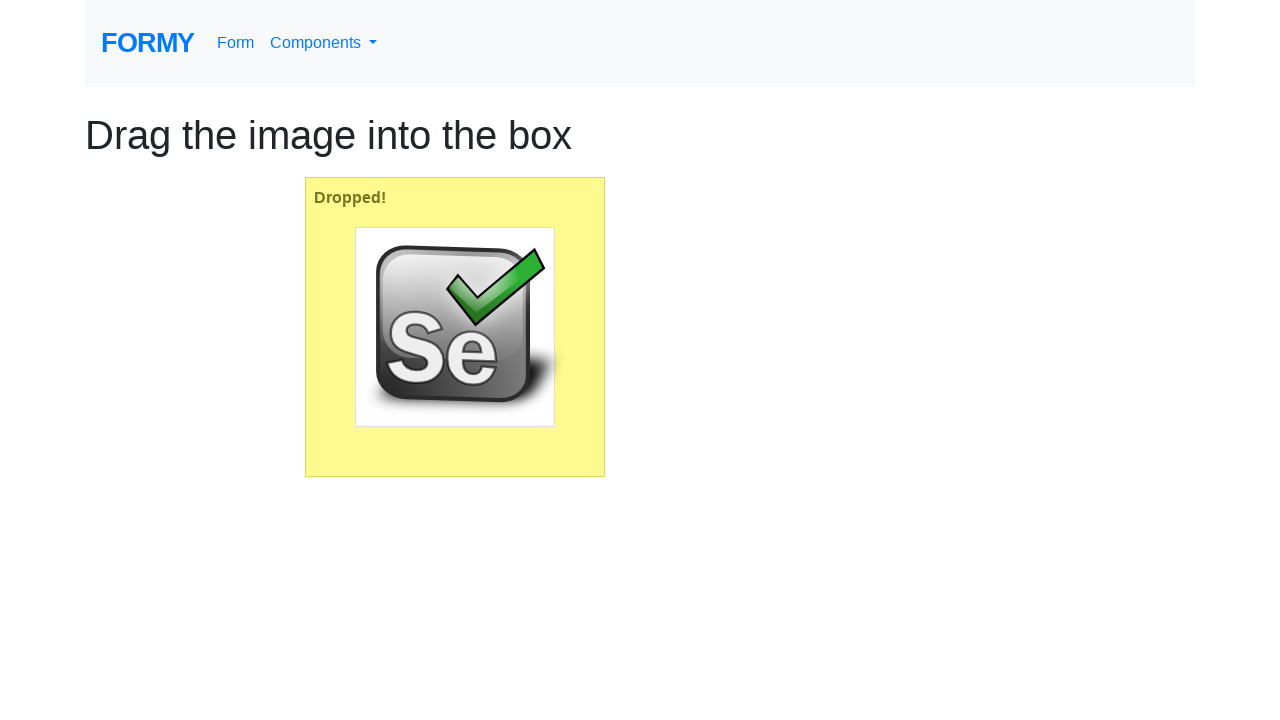

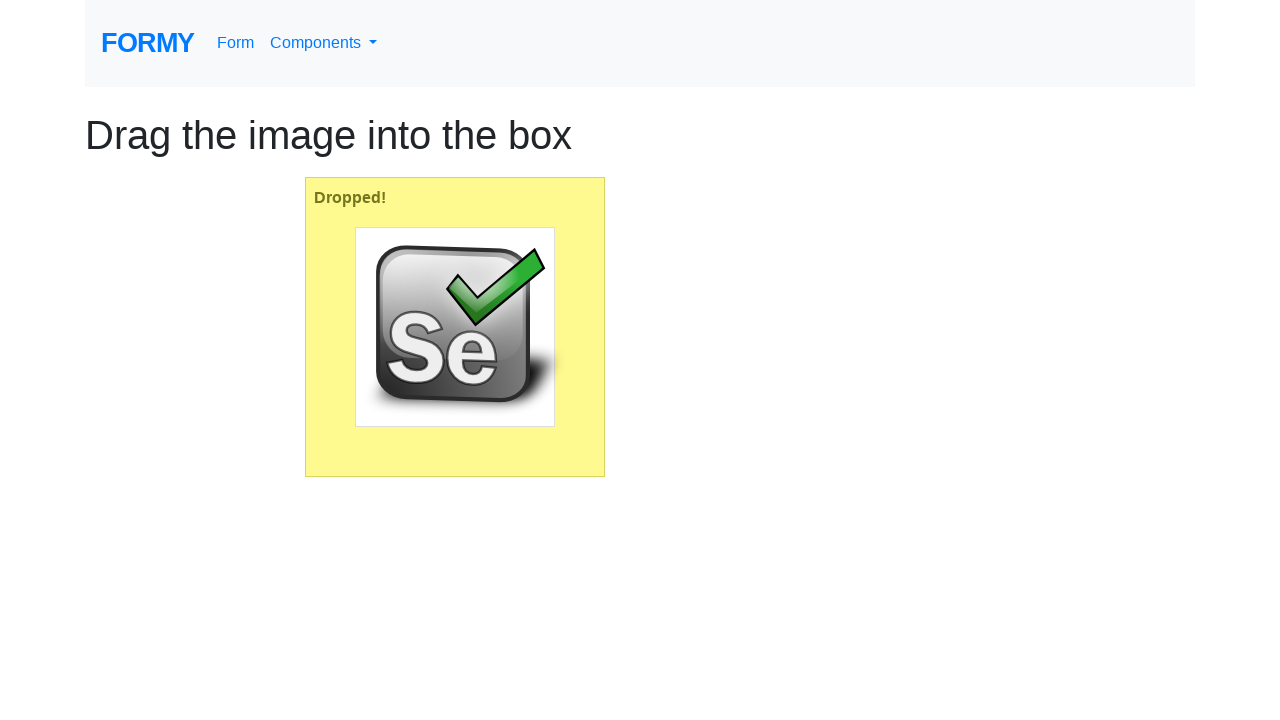